Clicks the Get Started button and verifies the URL changes to include the anchor

Starting URL: https://practice.sdetunicorns.com/

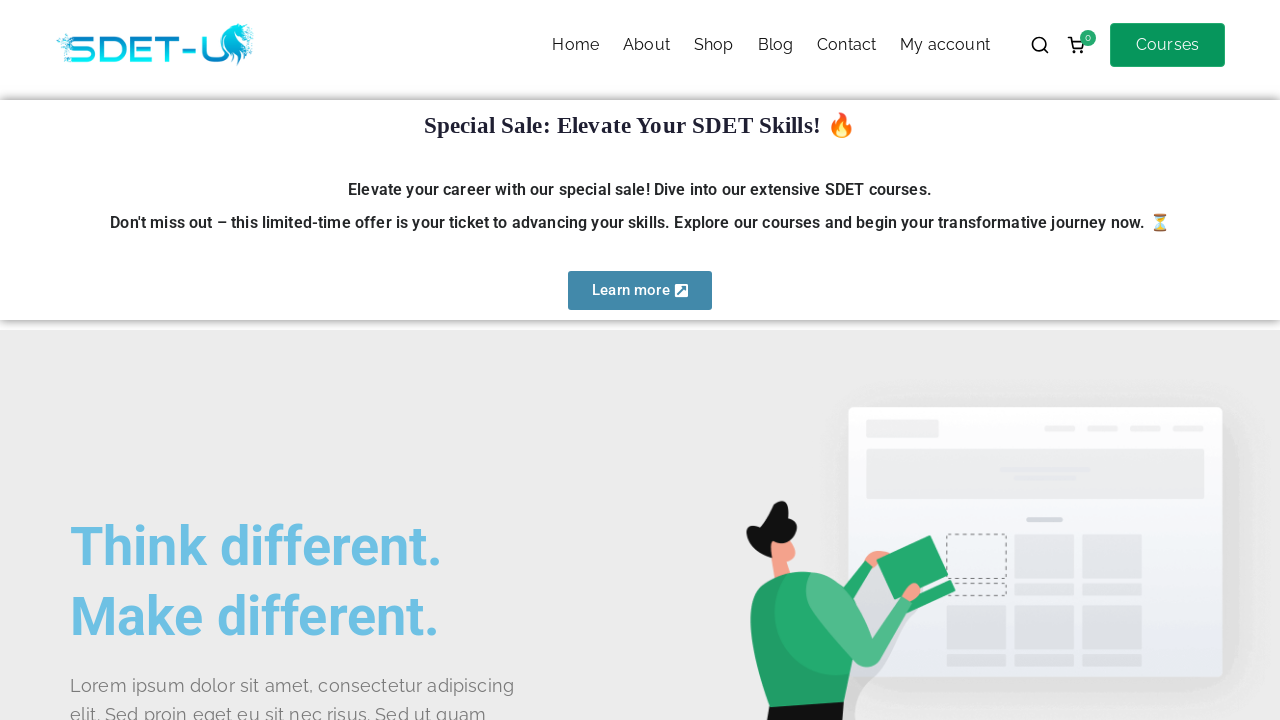

Clicked Get Started button using CSS selector #get-started at (140, 361) on #get-started
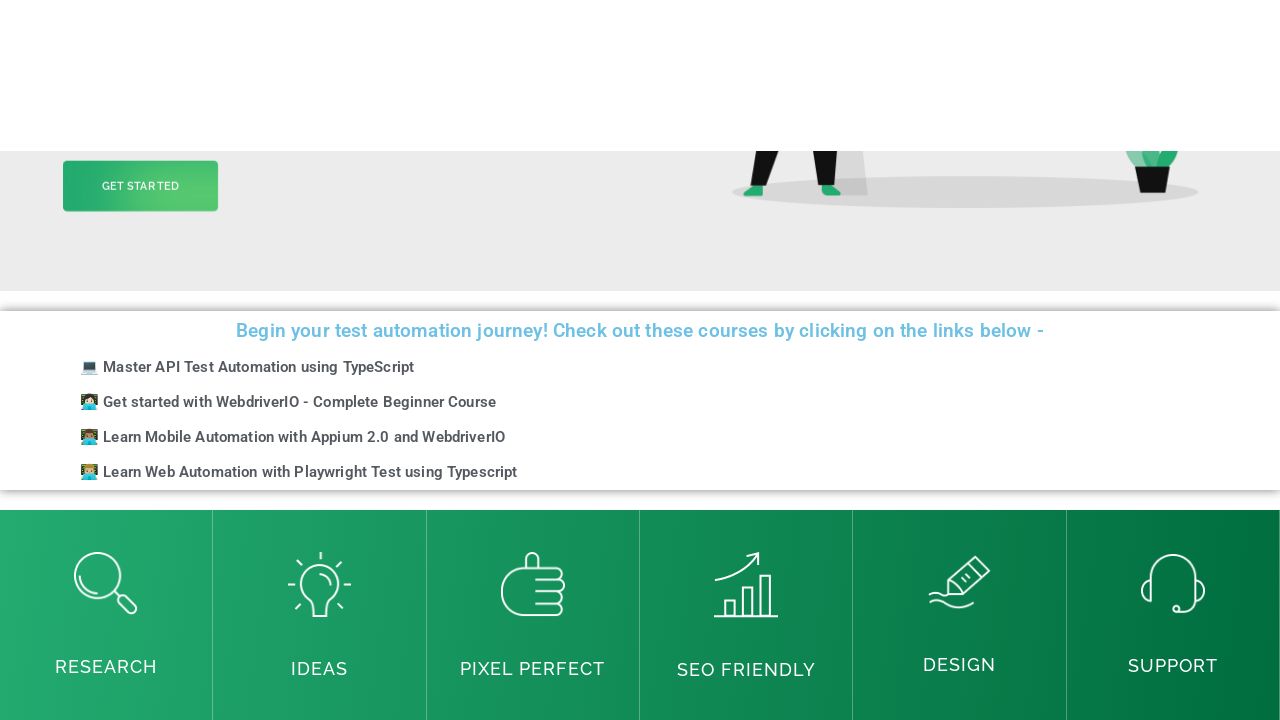

Verified URL changed to include #get-started anchor
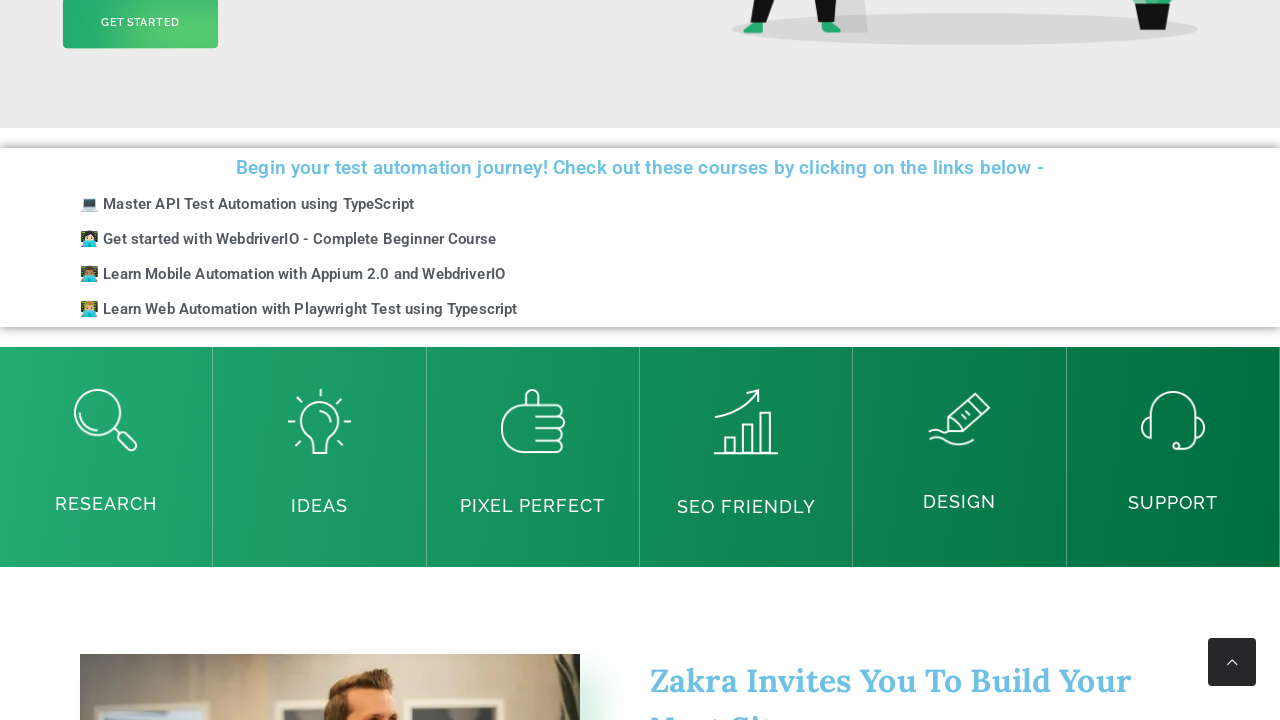

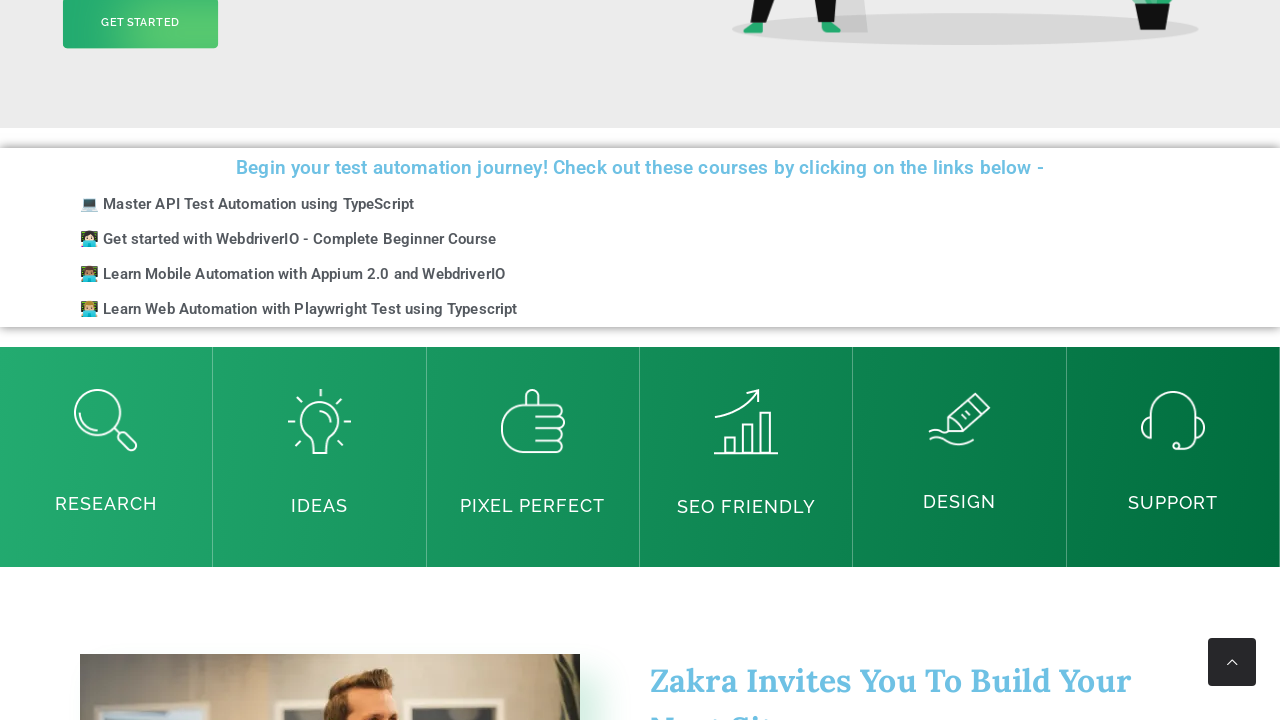